Tests navigation to the "Фоторепортаж" (Photo report) news section on ukr.net and verifies the navigation element is present

Starting URL: https://www.ukr.net/

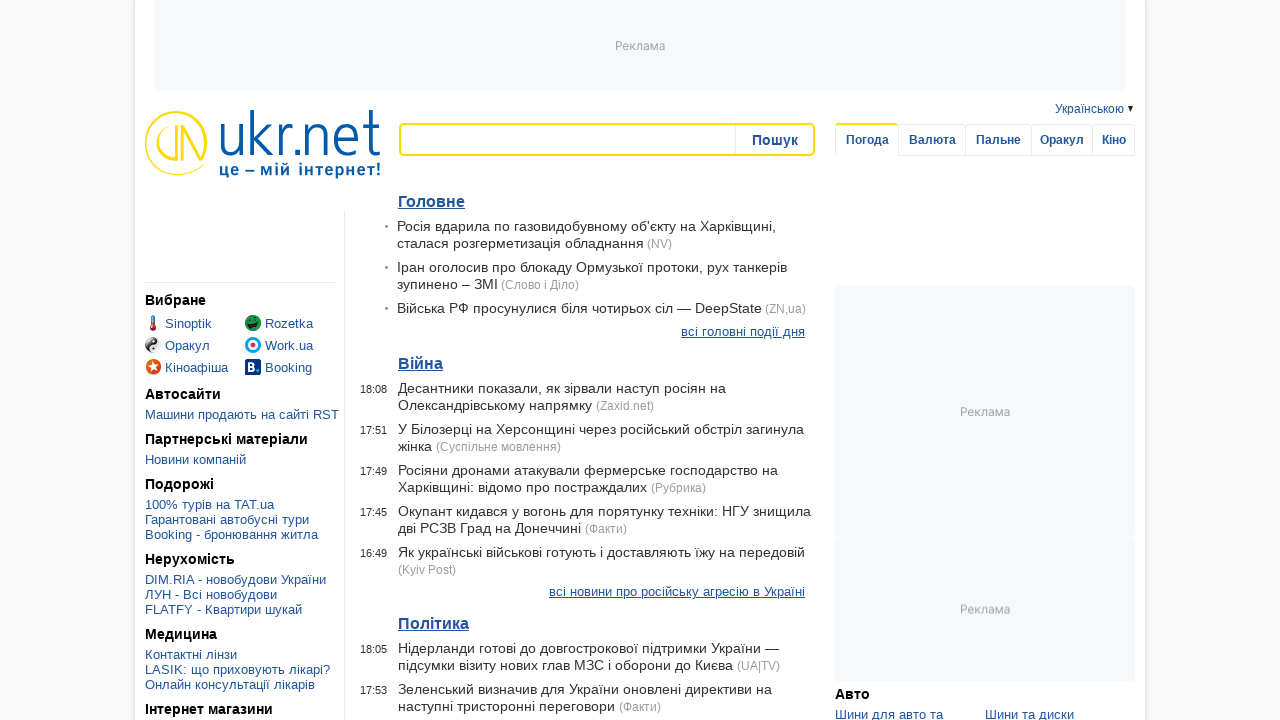

Clicked on 'Фоторепортаж' (Photo report) link at (458, 360) on text=Фоторепортаж
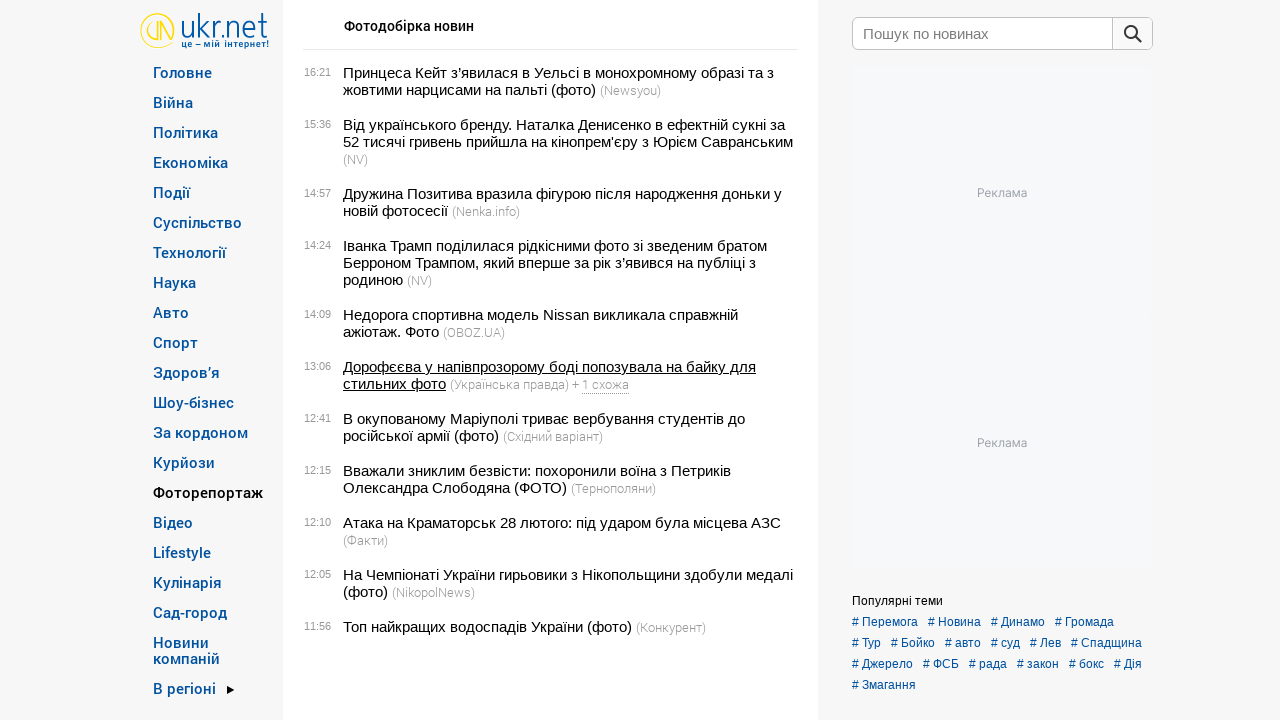

Verified navigation element for Фоторепортаж is present
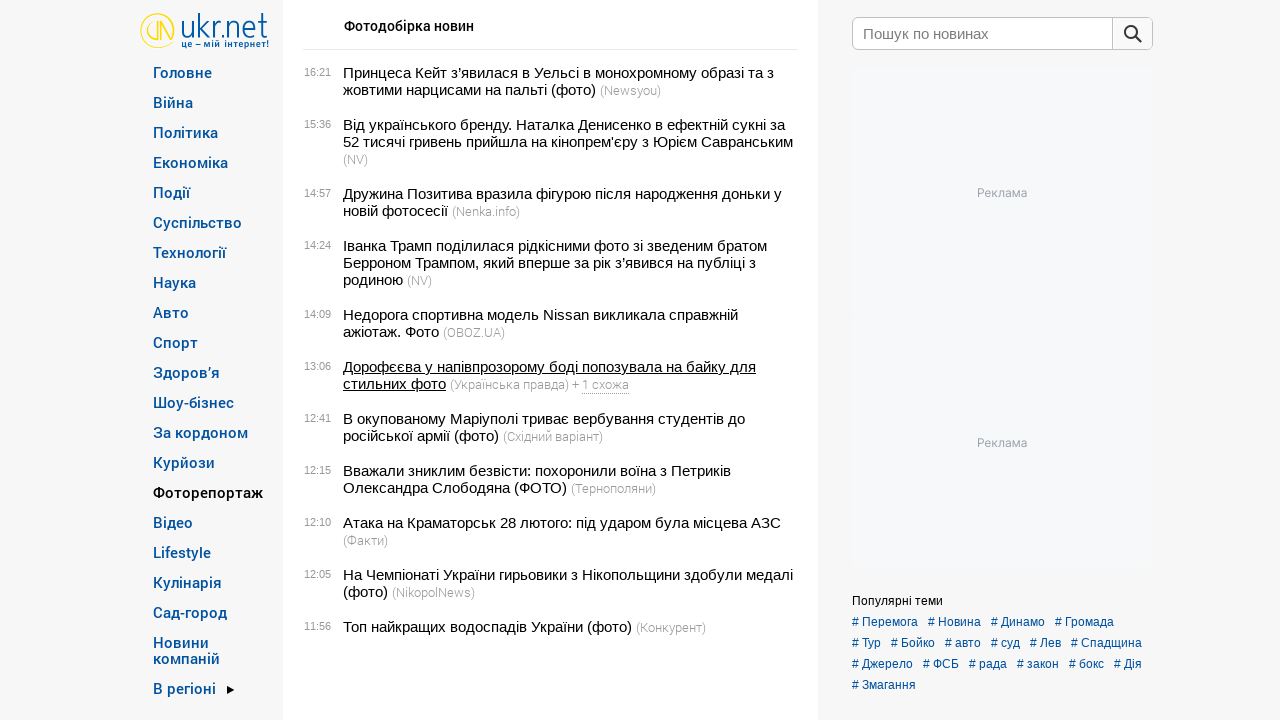

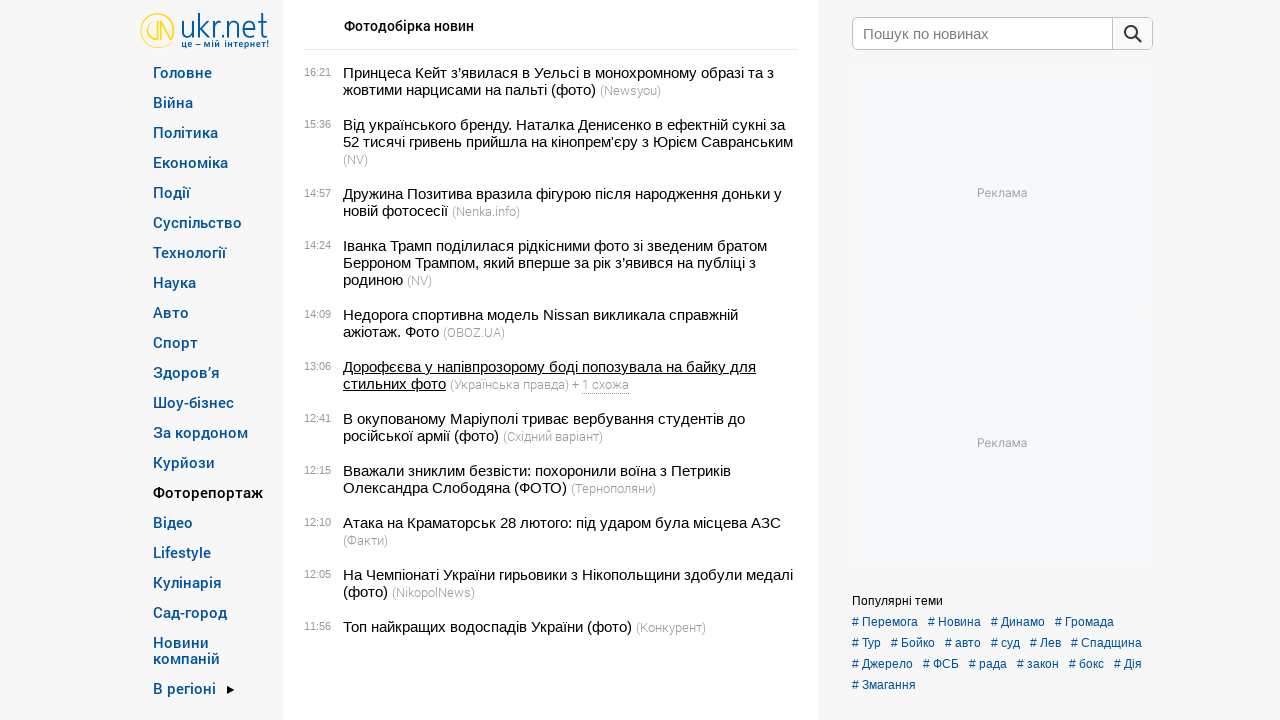